Navigates to the OP.GG champions page and performs infinite scroll to load all champion entries on the page

Starting URL: https://www.op.gg/champions

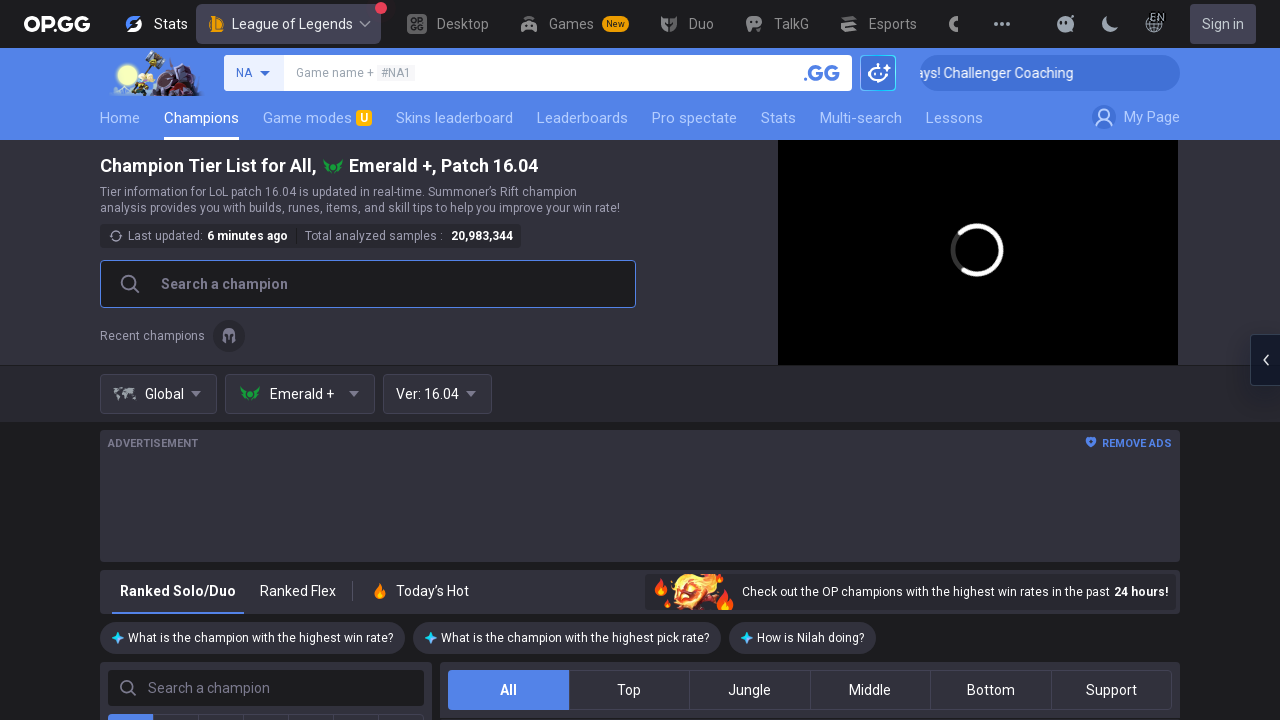

Navigated to OP.GG champions page
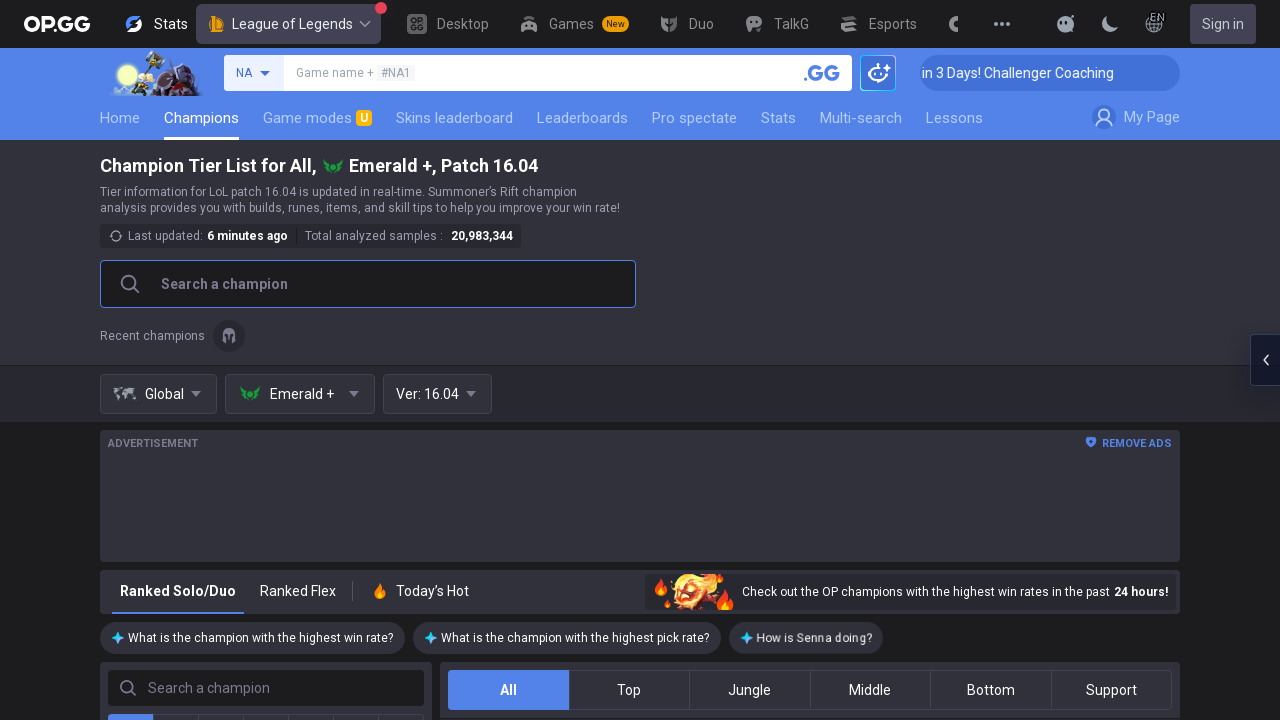

Retrieved initial page scroll height
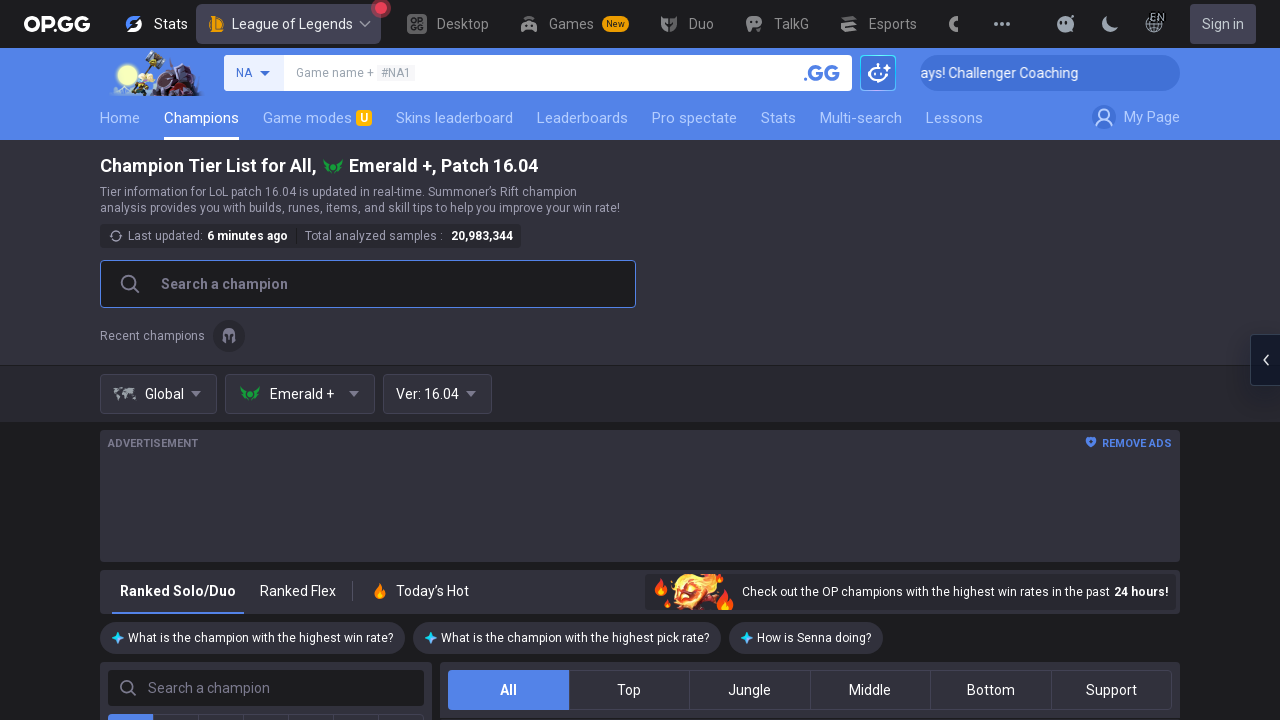

Scrolled to bottom of page
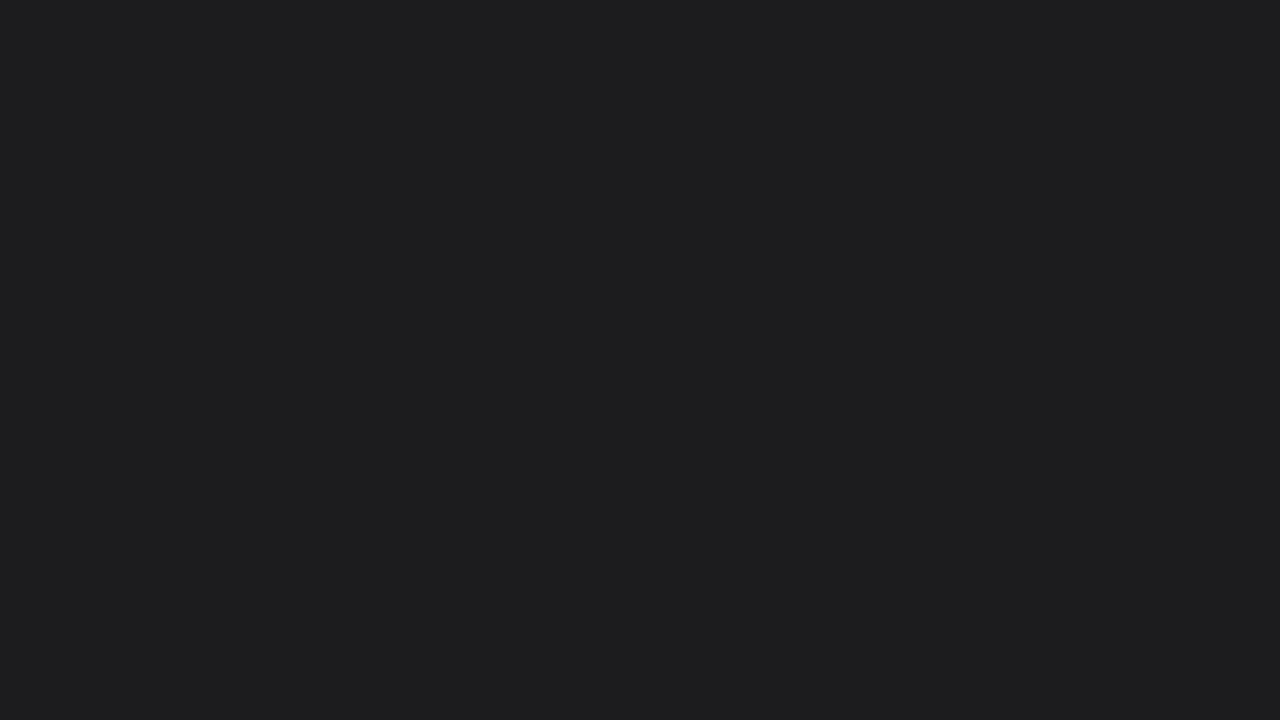

Waited 2 seconds for new content to load
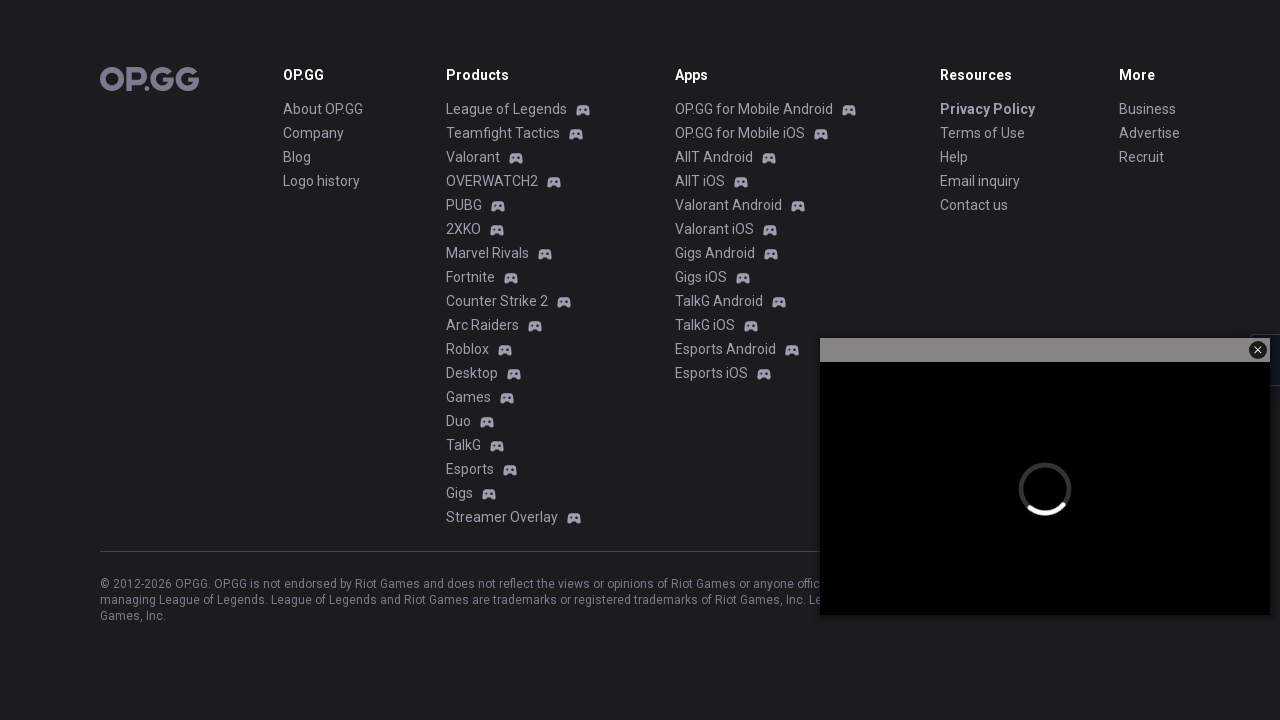

Retrieved updated page scroll height
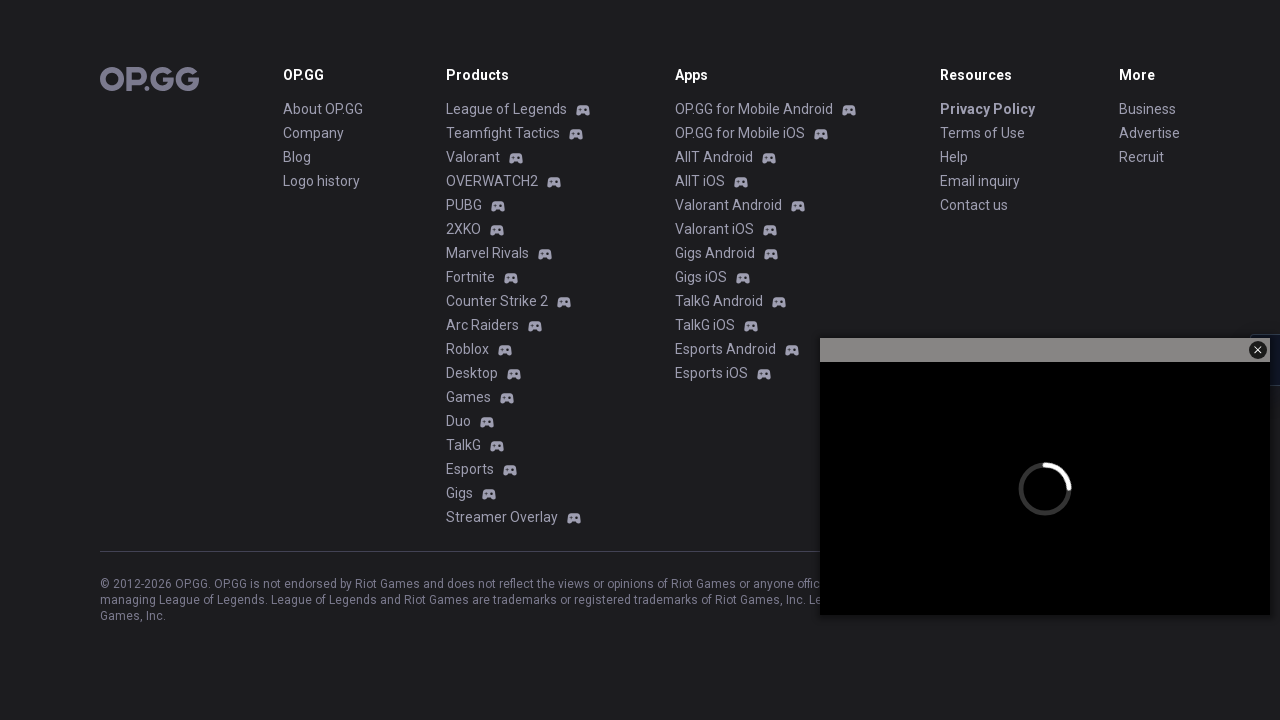

New content detected, continuing infinite scroll
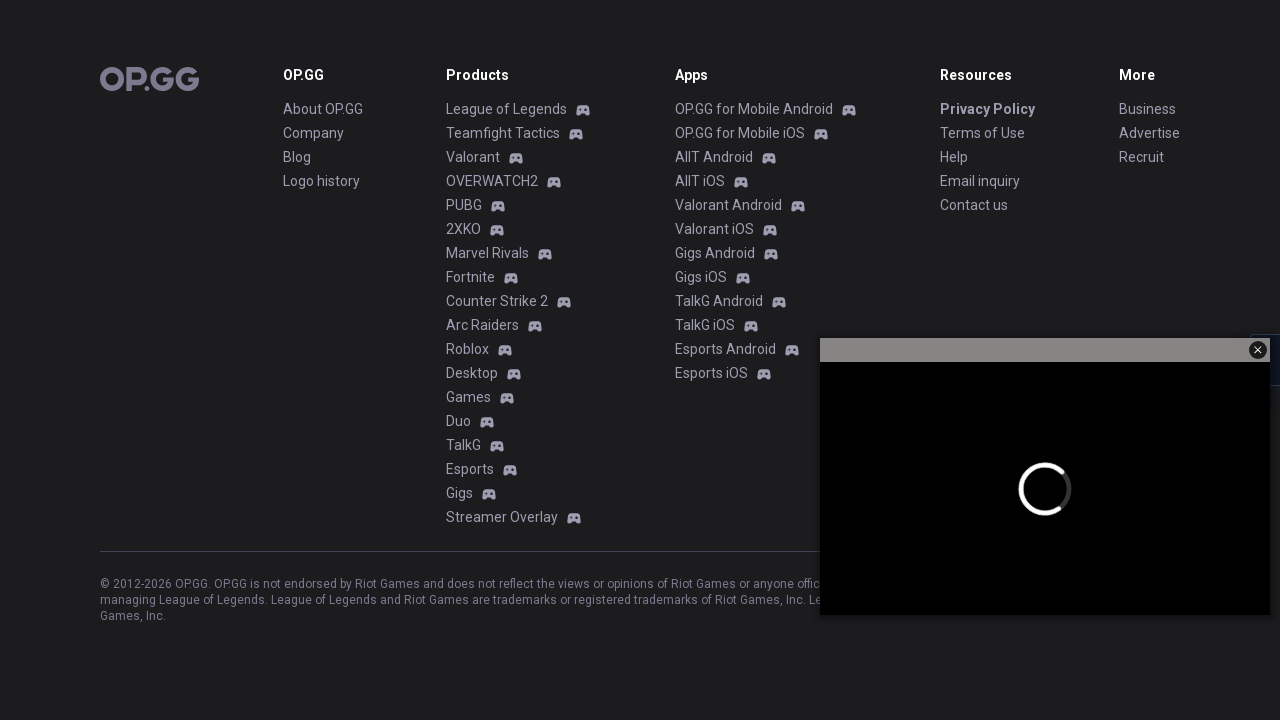

Scrolled to bottom of page
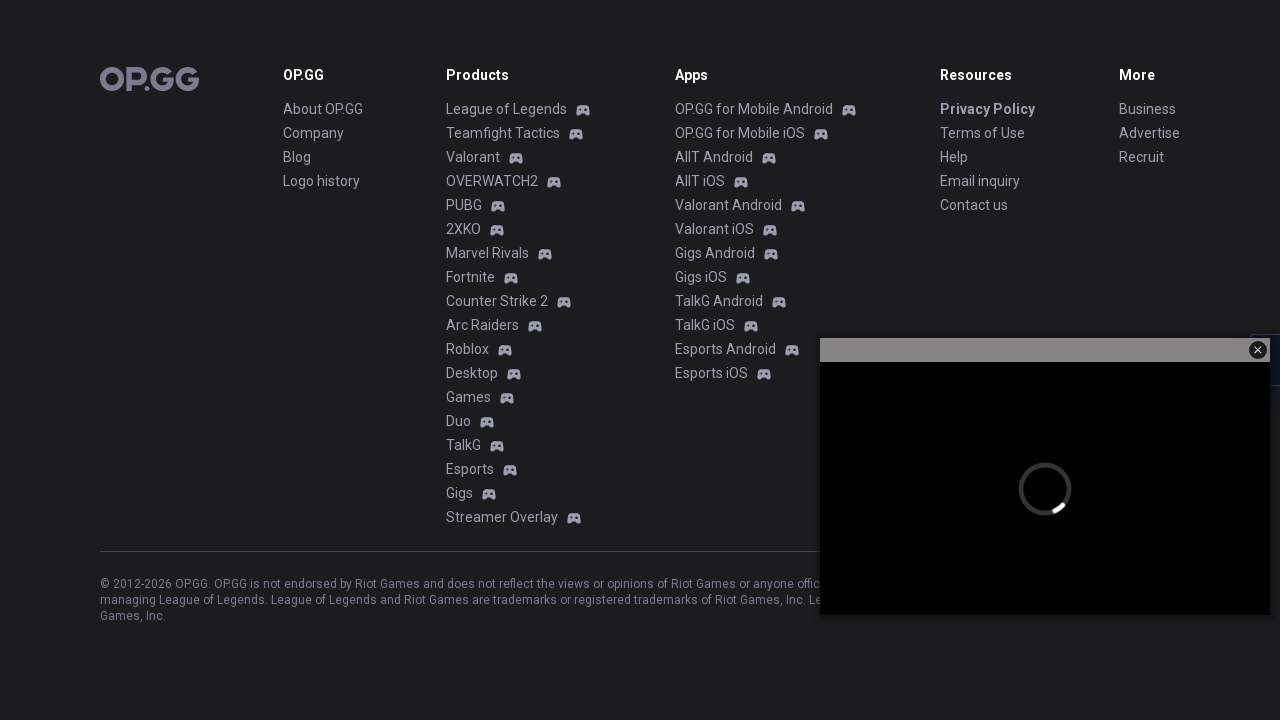

Waited 2 seconds for new content to load
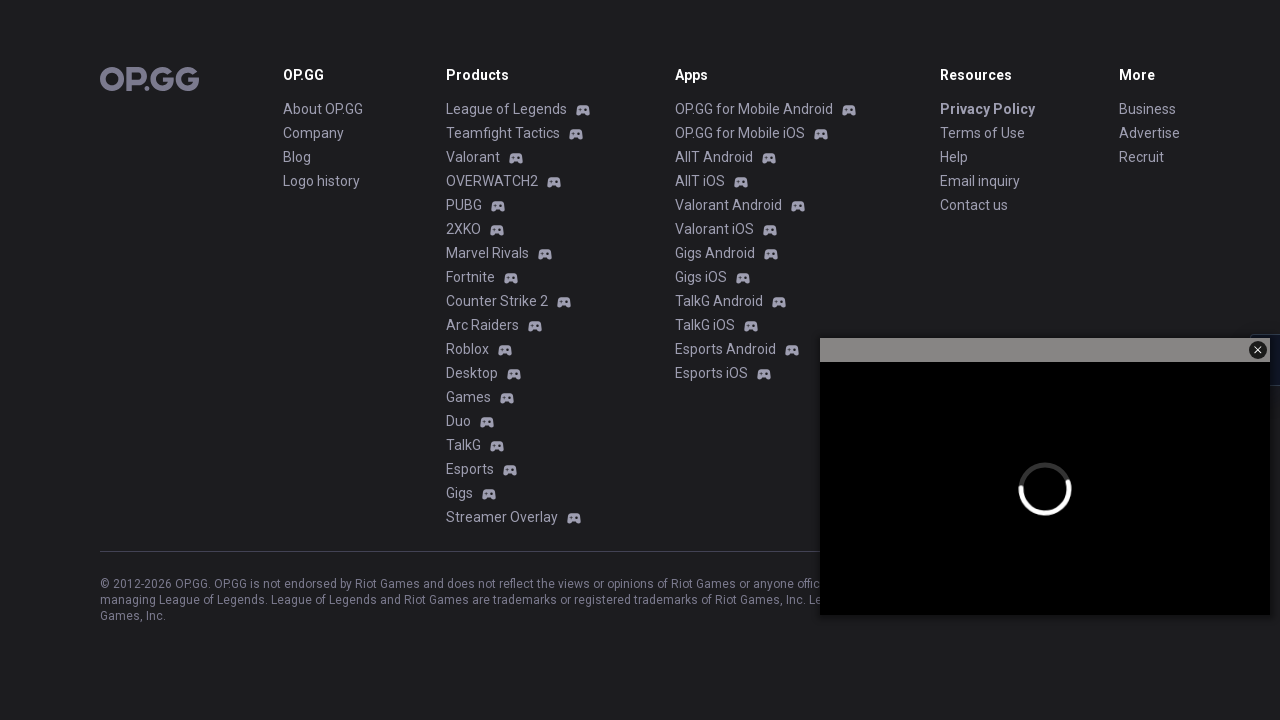

Retrieved updated page scroll height
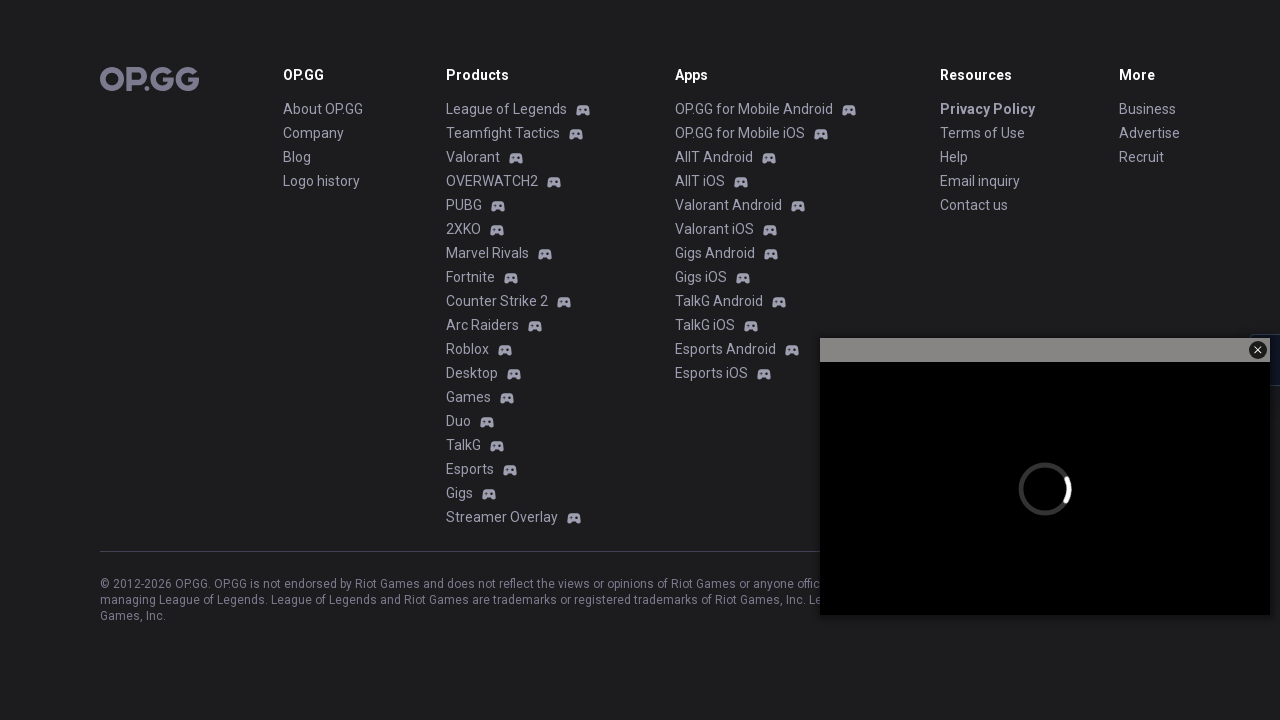

Reached bottom of page - no new content loaded
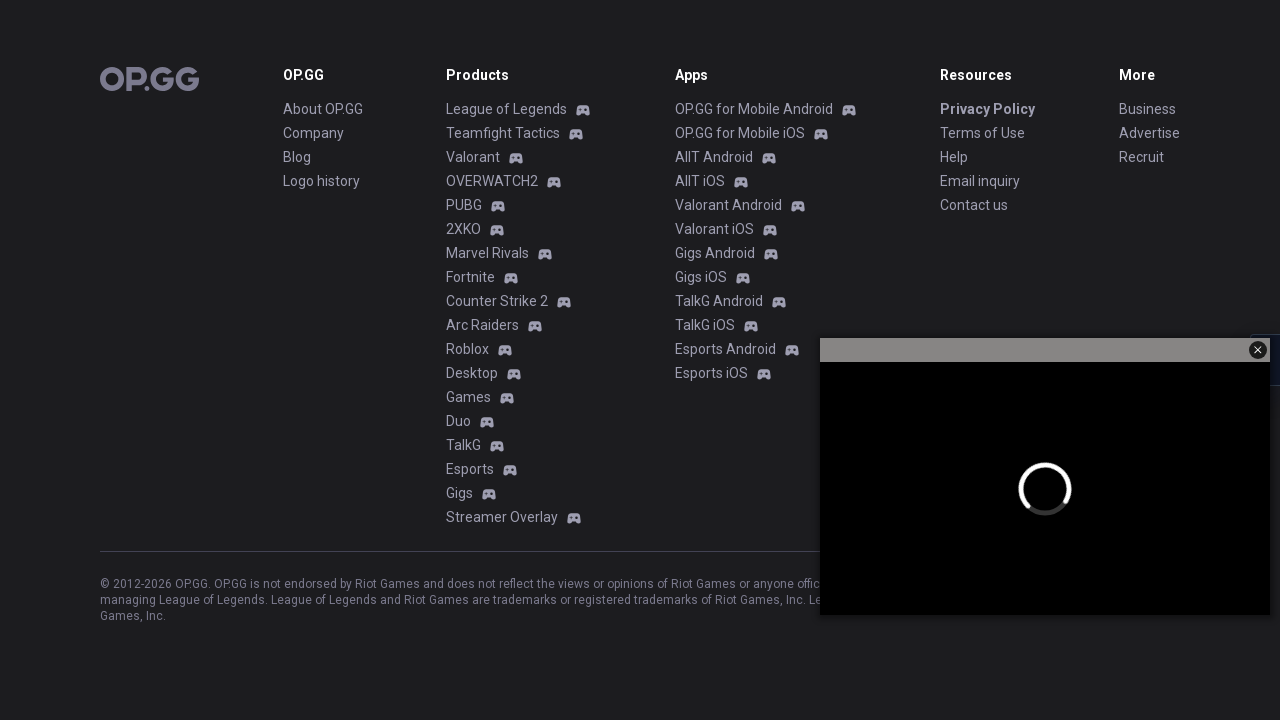

Verified champion entries are loaded on the page
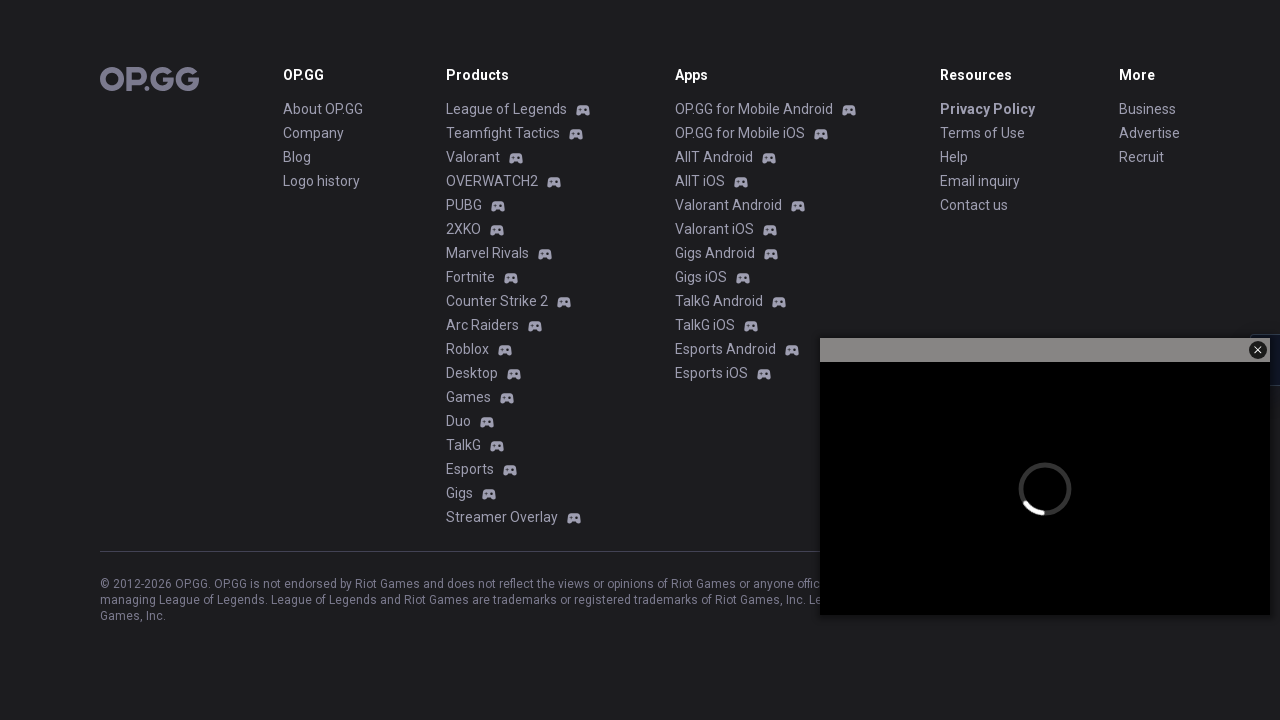

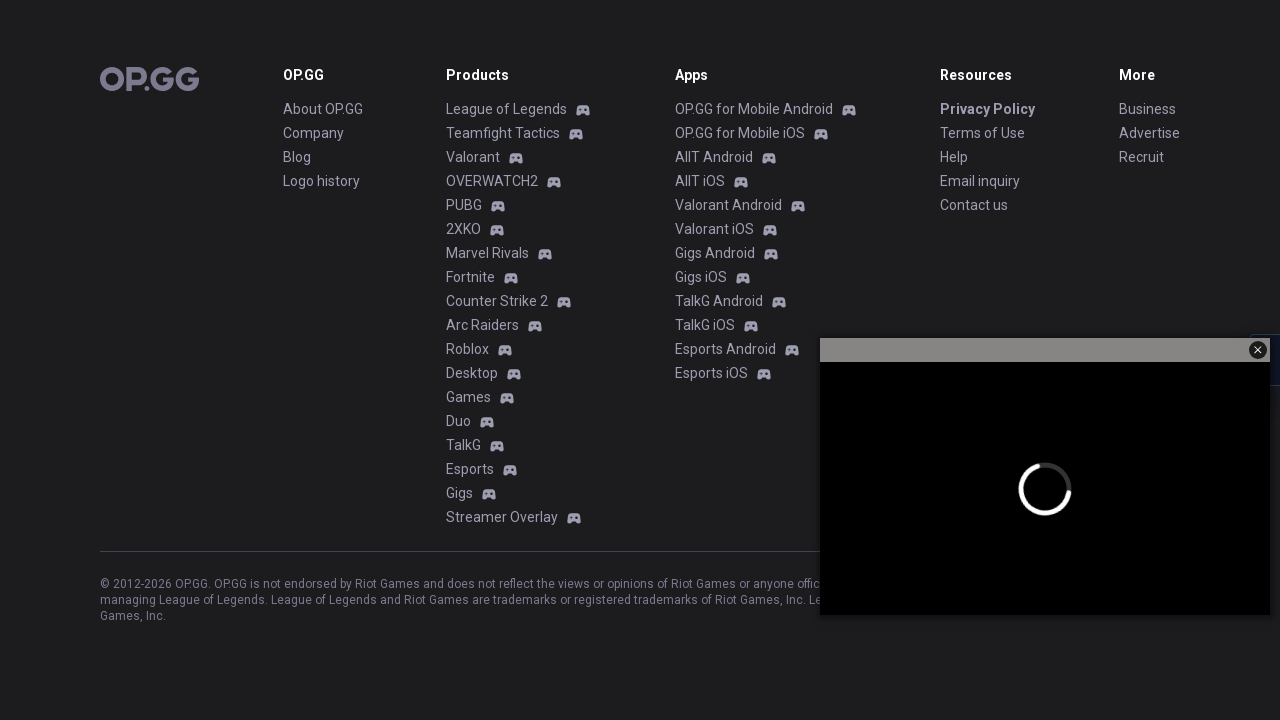